Navigates to the State Bank of India online banking homepage and clicks on the LOGIN link to access the login page.

Starting URL: https://www.onlinesbi.sbi/

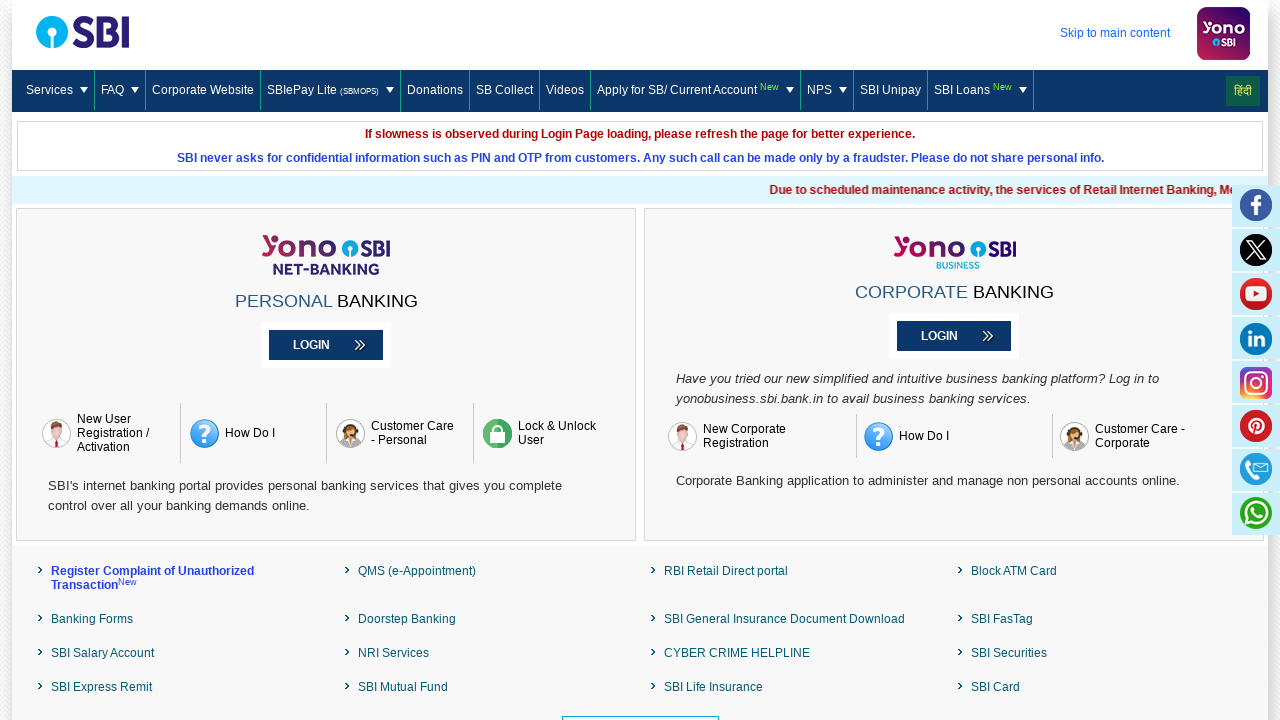

State Bank of India homepage loaded with networkidle state
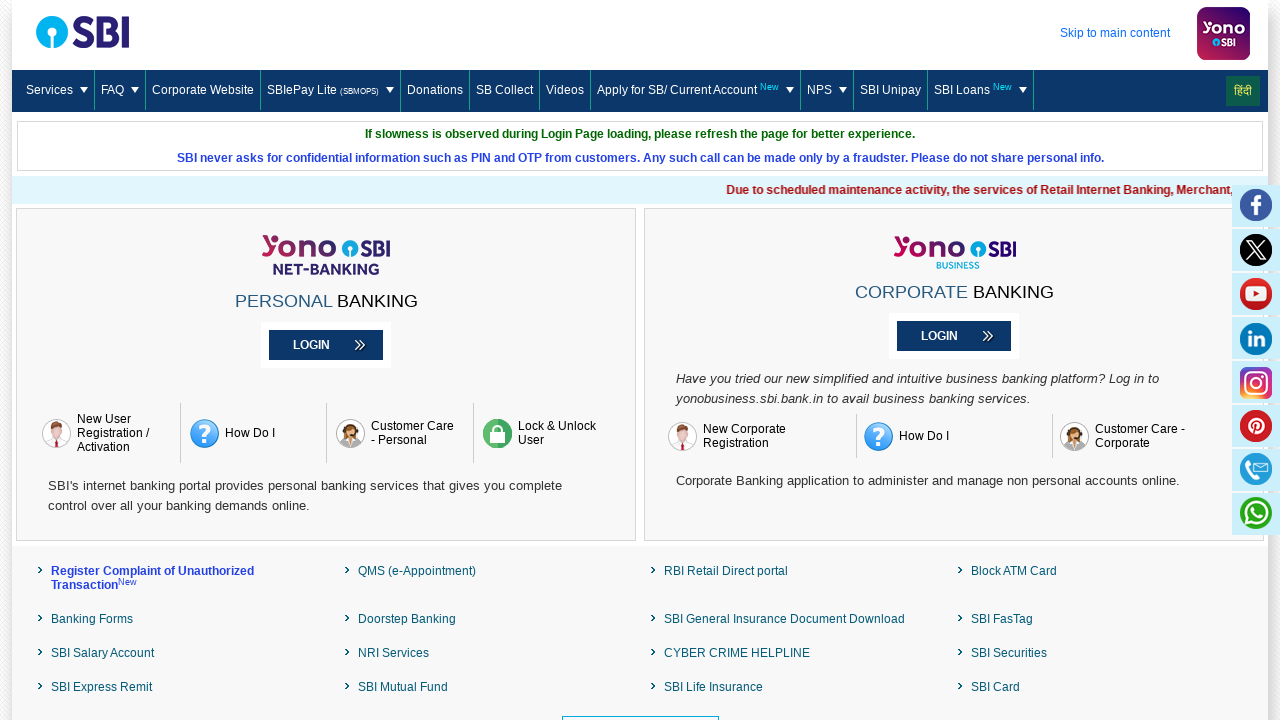

Clicked LOGIN link to access login page at (640, 134) on text=LOGIN
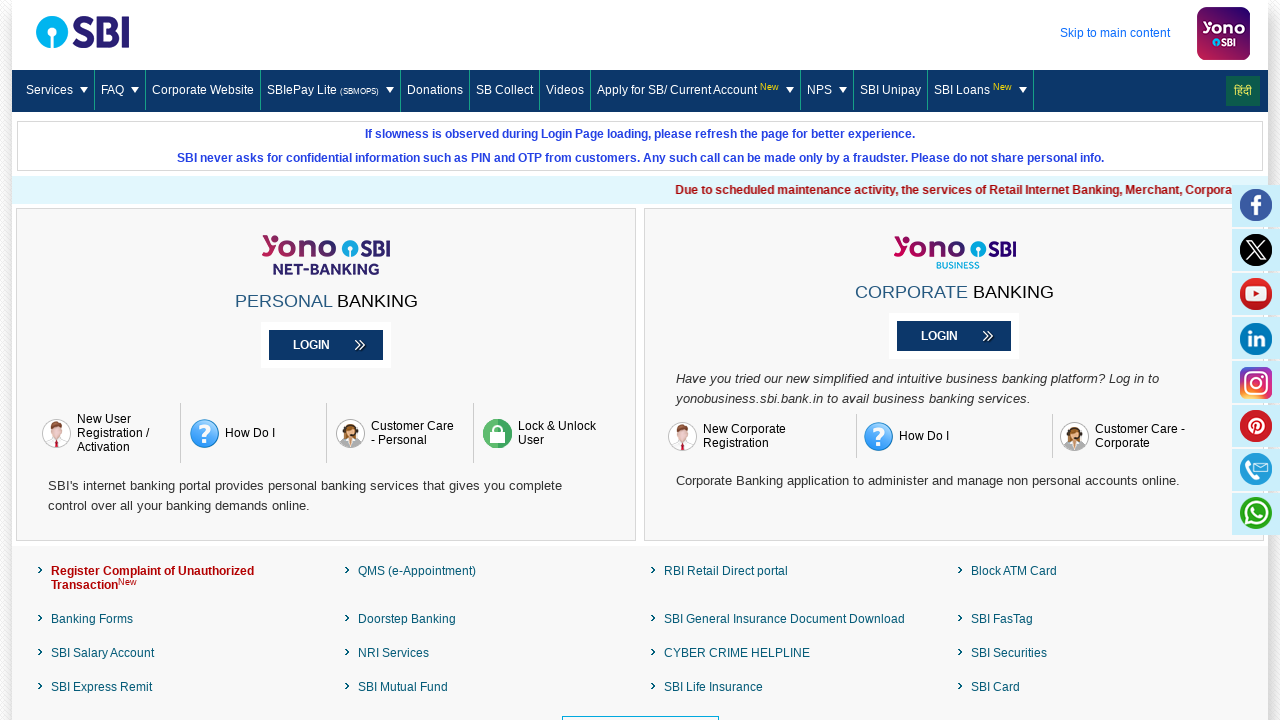

Login page loaded successfully
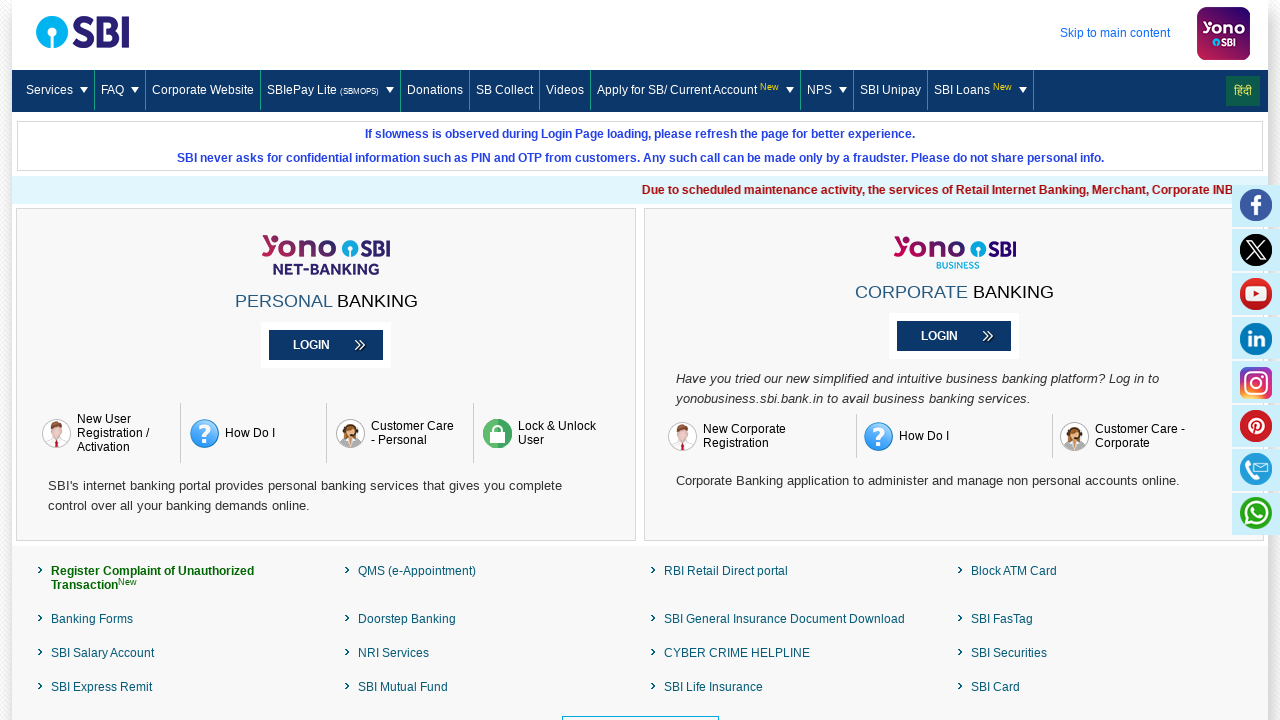

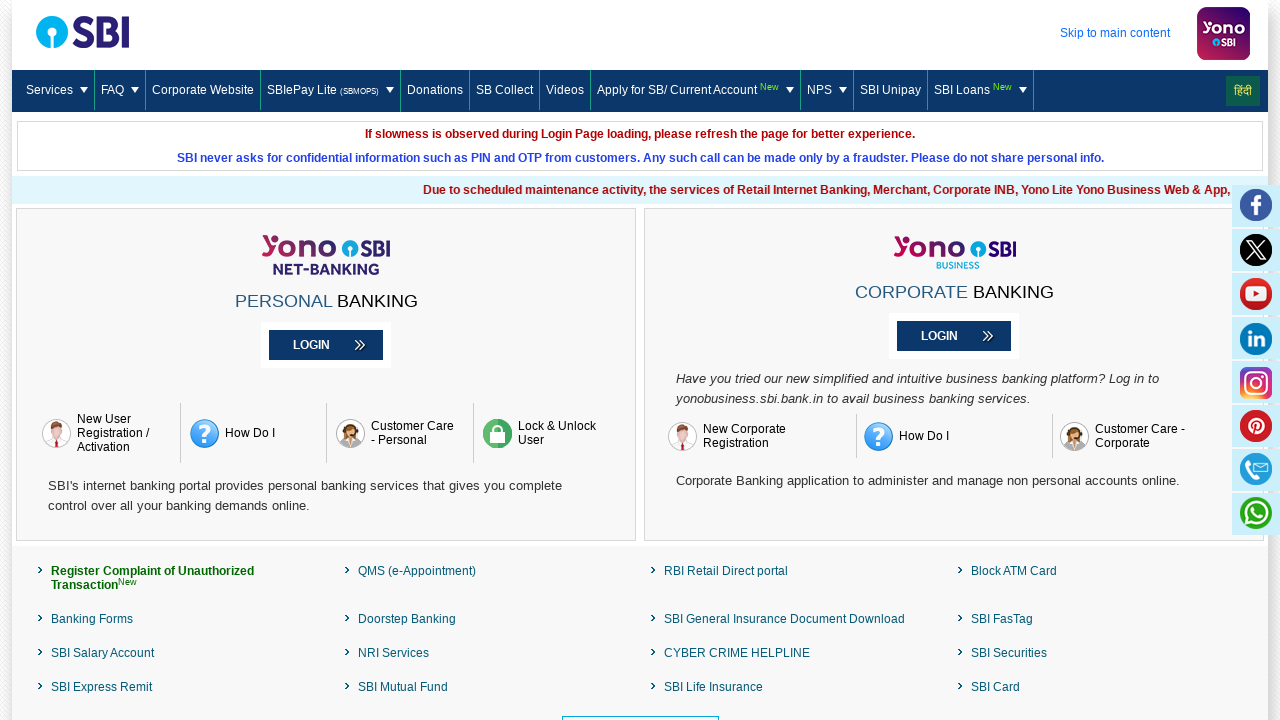